Tests dynamic loading and verifies the loaded content text

Starting URL: http://the-internet.herokuapp.com/dynamic_loading/2

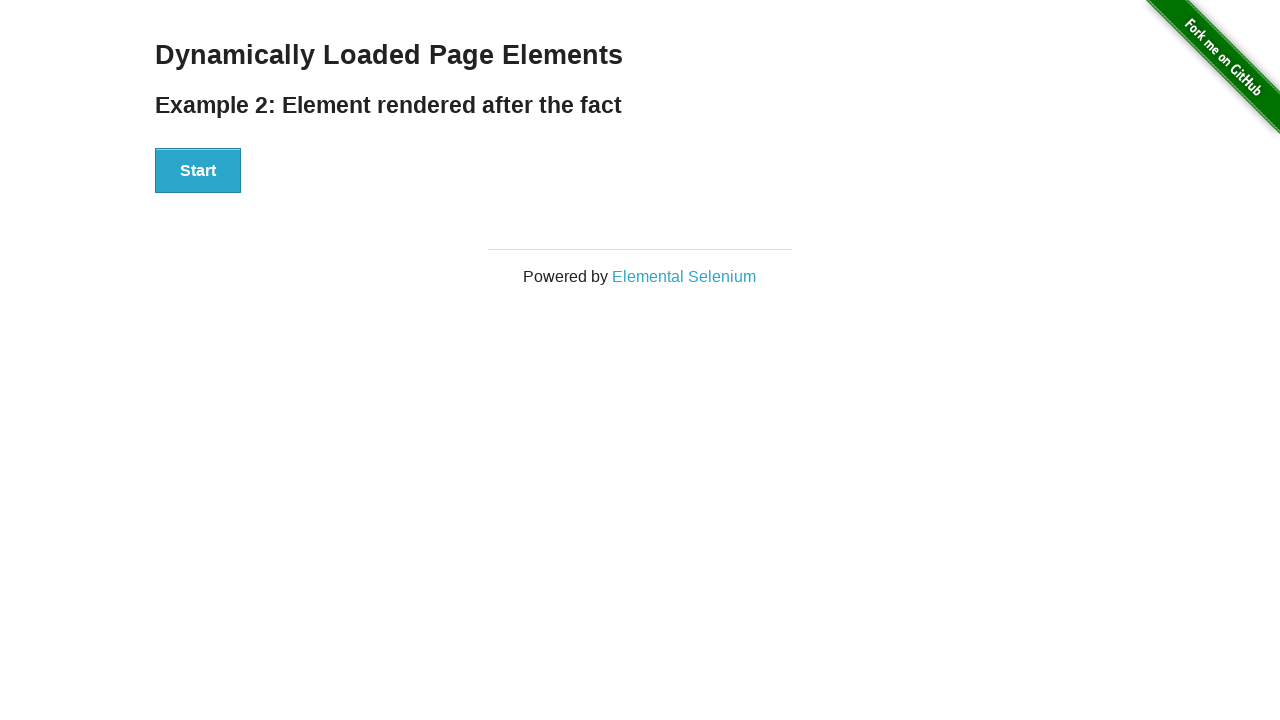

Clicked the Start button to trigger dynamic loading at (198, 171) on button
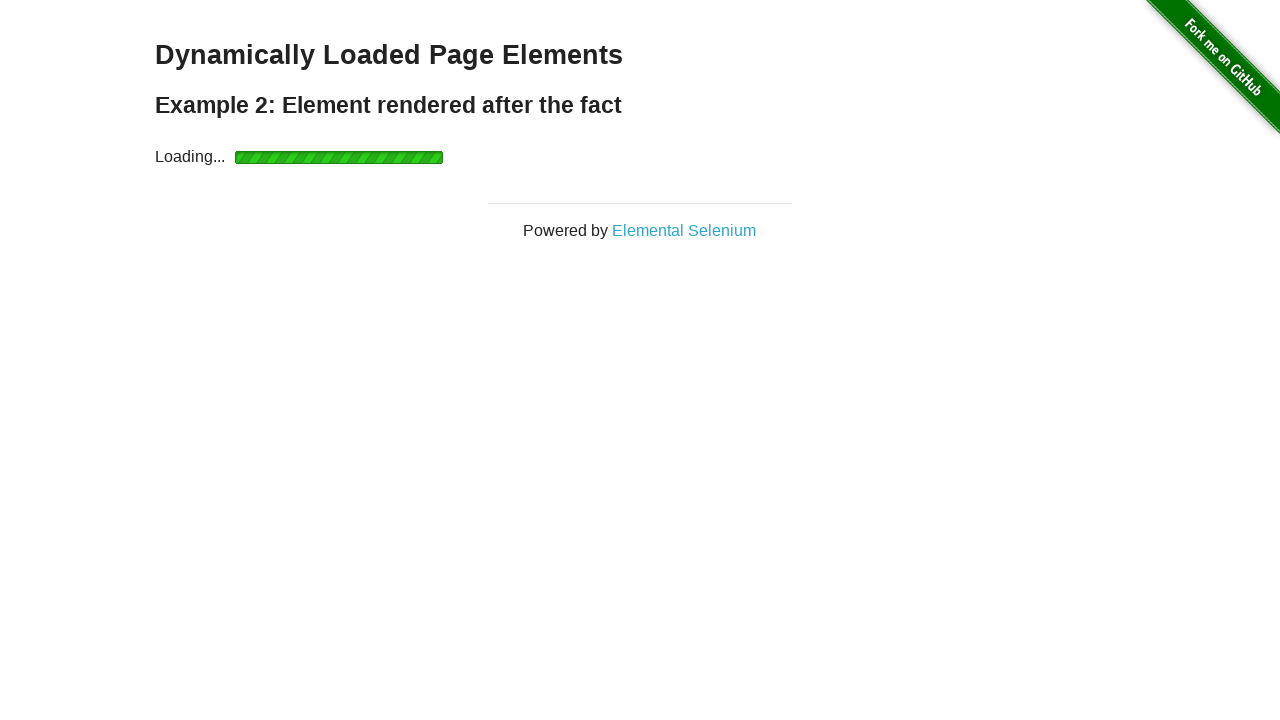

Waited for dynamically loaded content to become visible
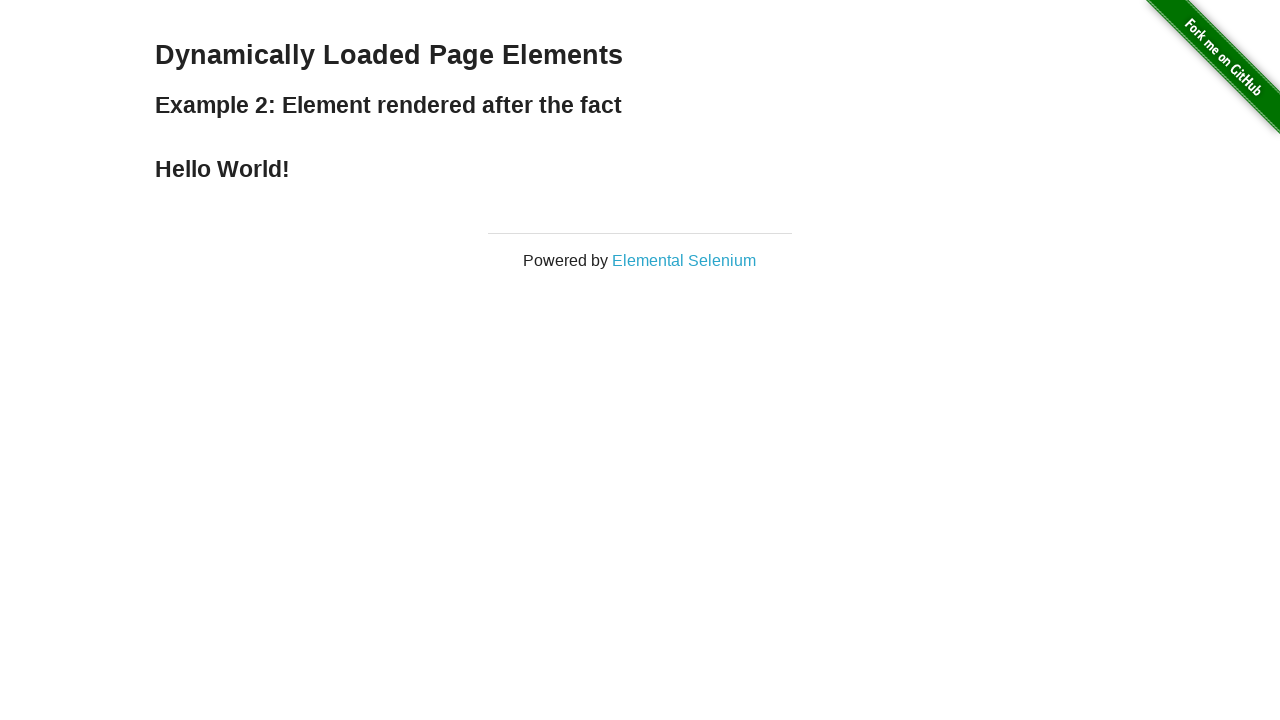

Retrieved dynamically loaded result text: 'Hello World!'
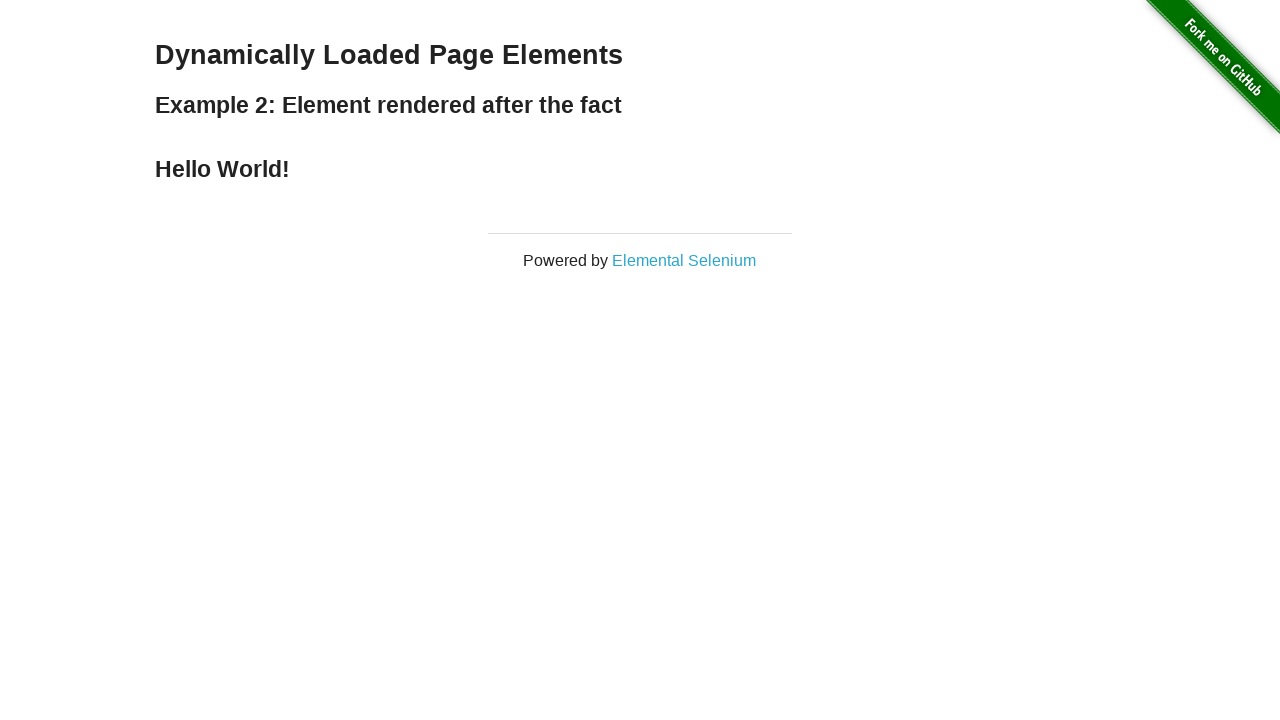

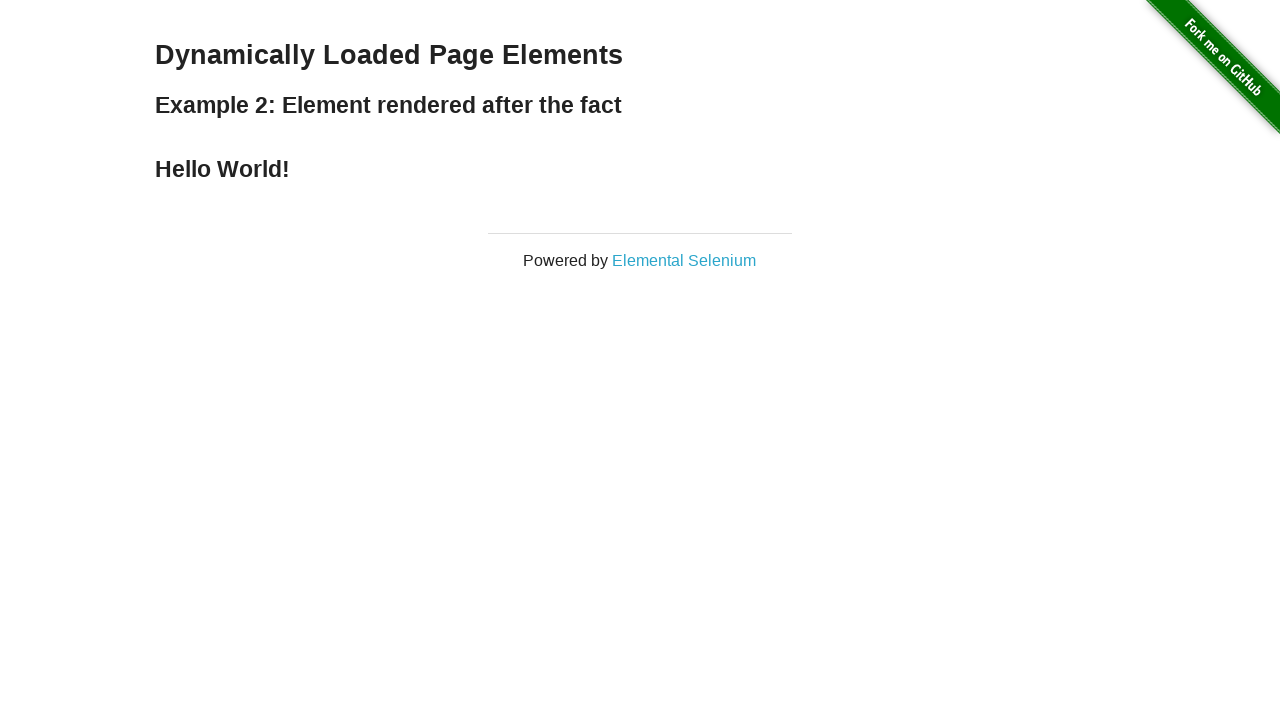